Tests an e-commerce checkout flow by searching for specific vegetables (Cucumber, Brocolli, Beetroot), adding them to cart, proceeding to checkout, and applying a promo code.

Starting URL: https://rahulshettyacademy.com/seleniumPractise/

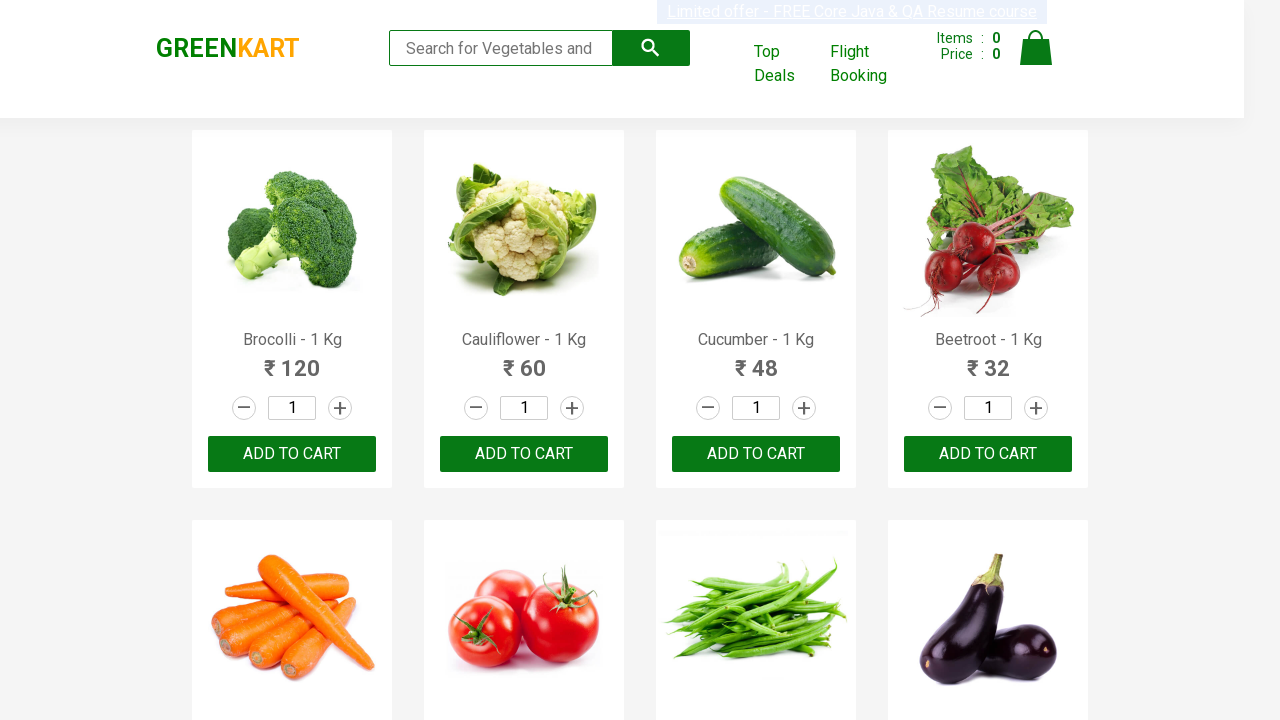

Waited for product names to load on the page
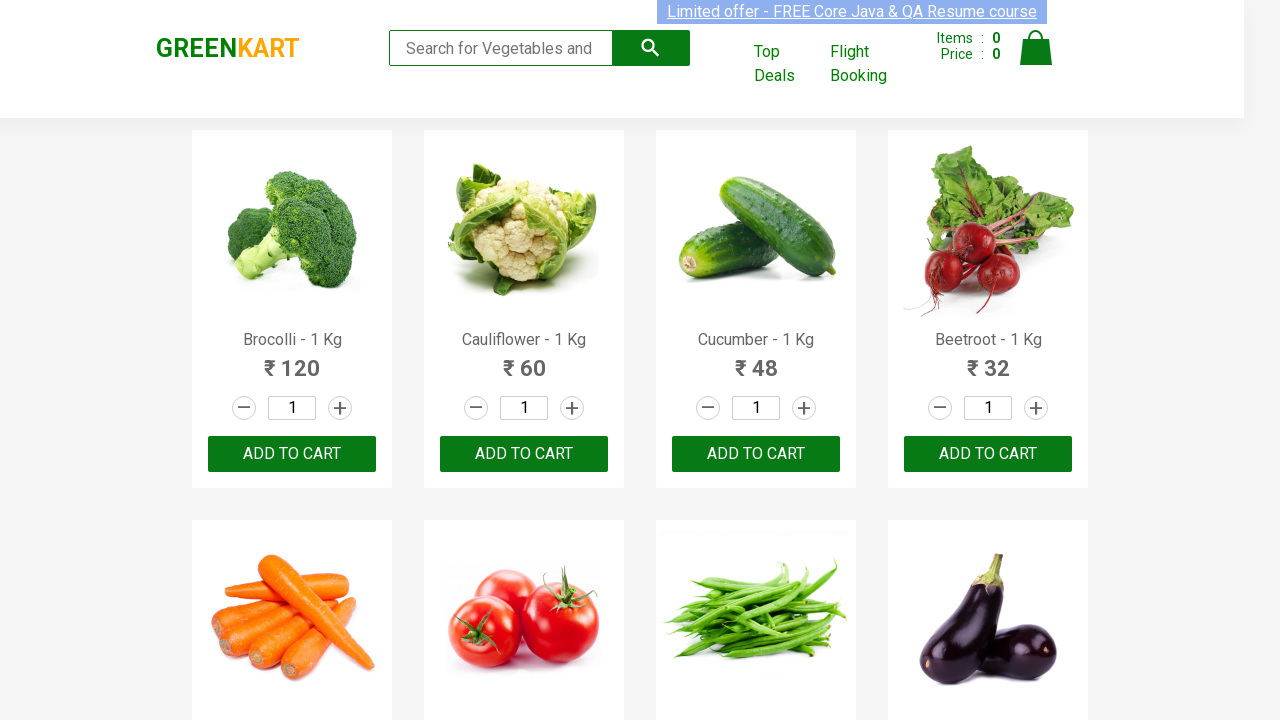

Retrieved all product elements from the page
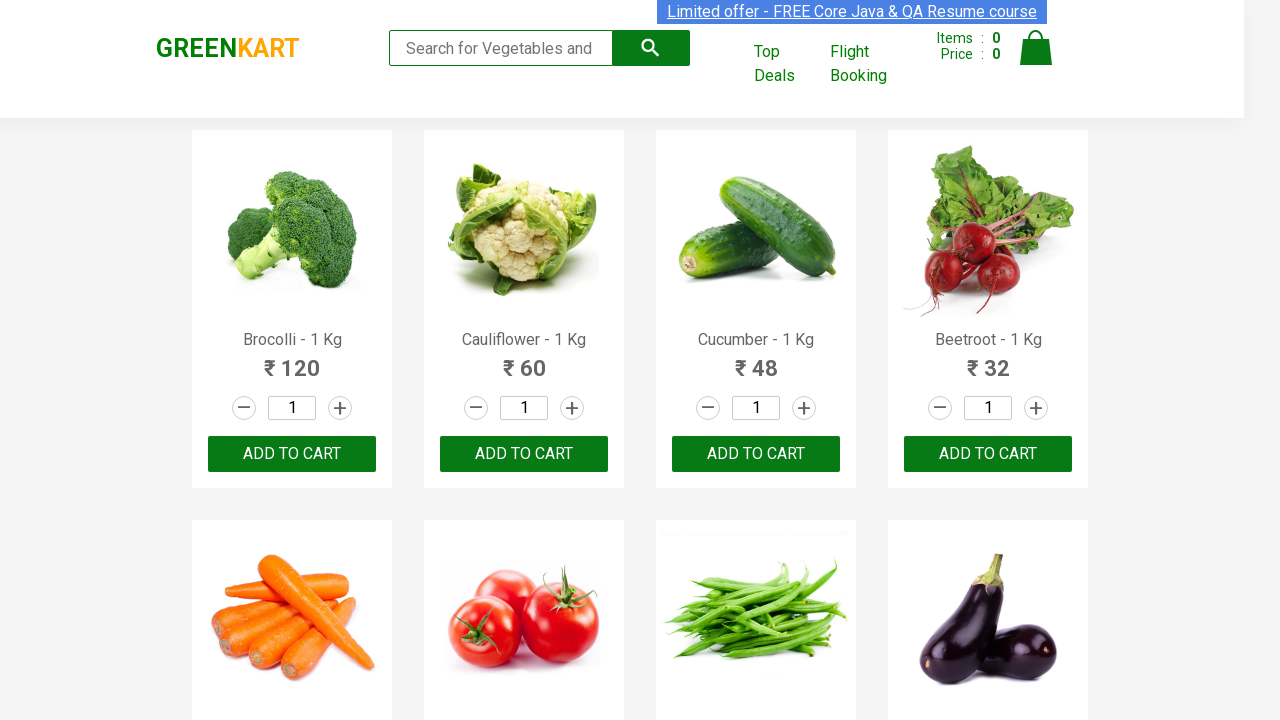

Added Brocolli to cart at (292, 454) on xpath=//div[@class='product-action']/button >> nth=0
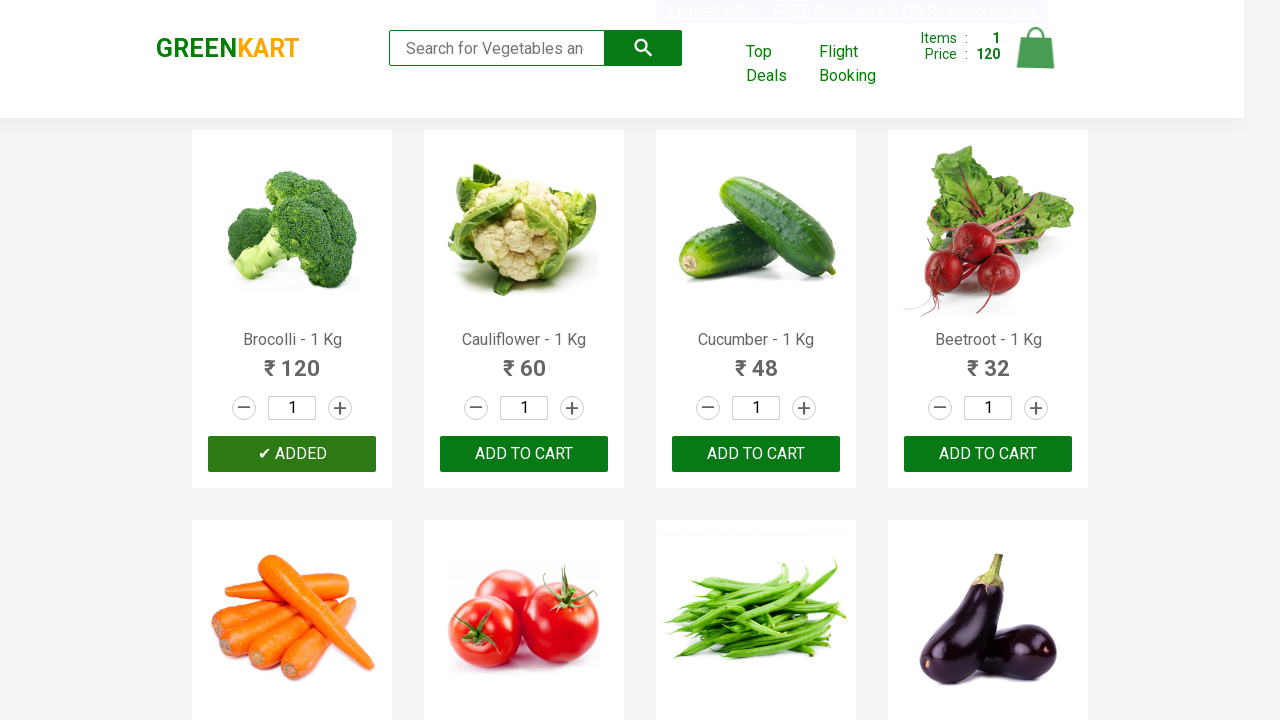

Added Cucumber to cart at (756, 454) on xpath=//div[@class='product-action']/button >> nth=2
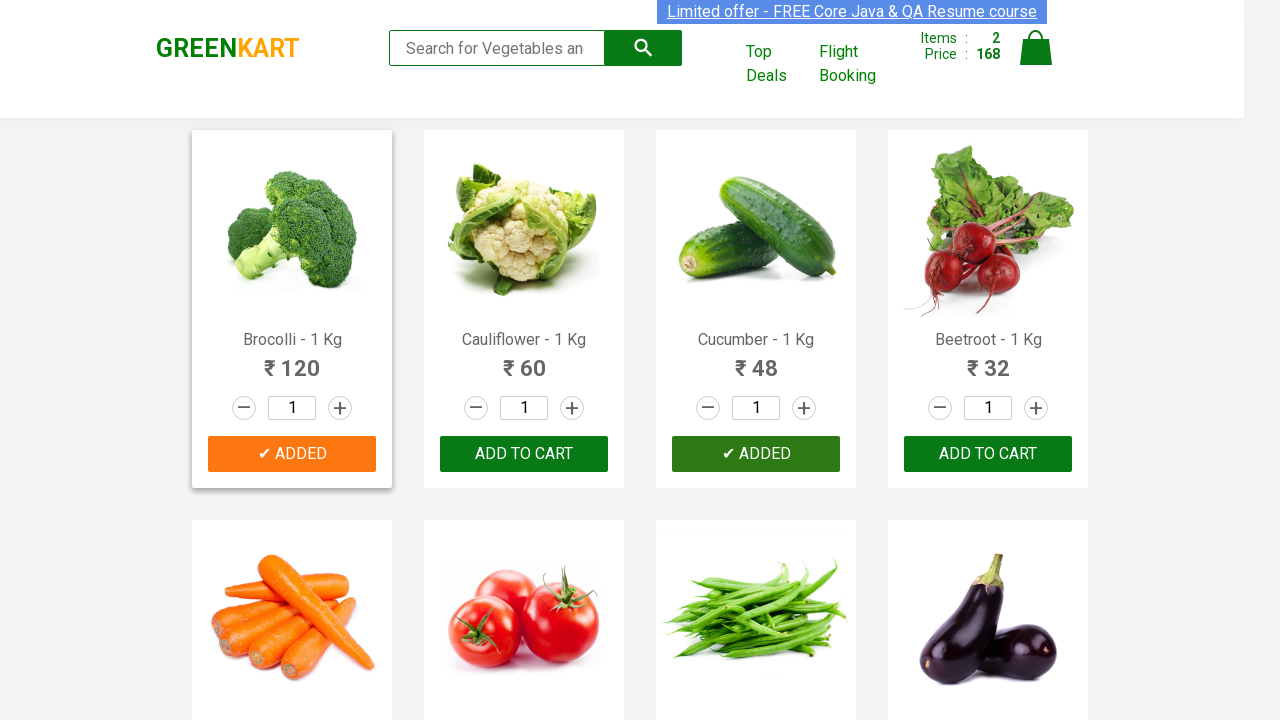

Added Beetroot to cart at (988, 454) on xpath=//div[@class='product-action']/button >> nth=3
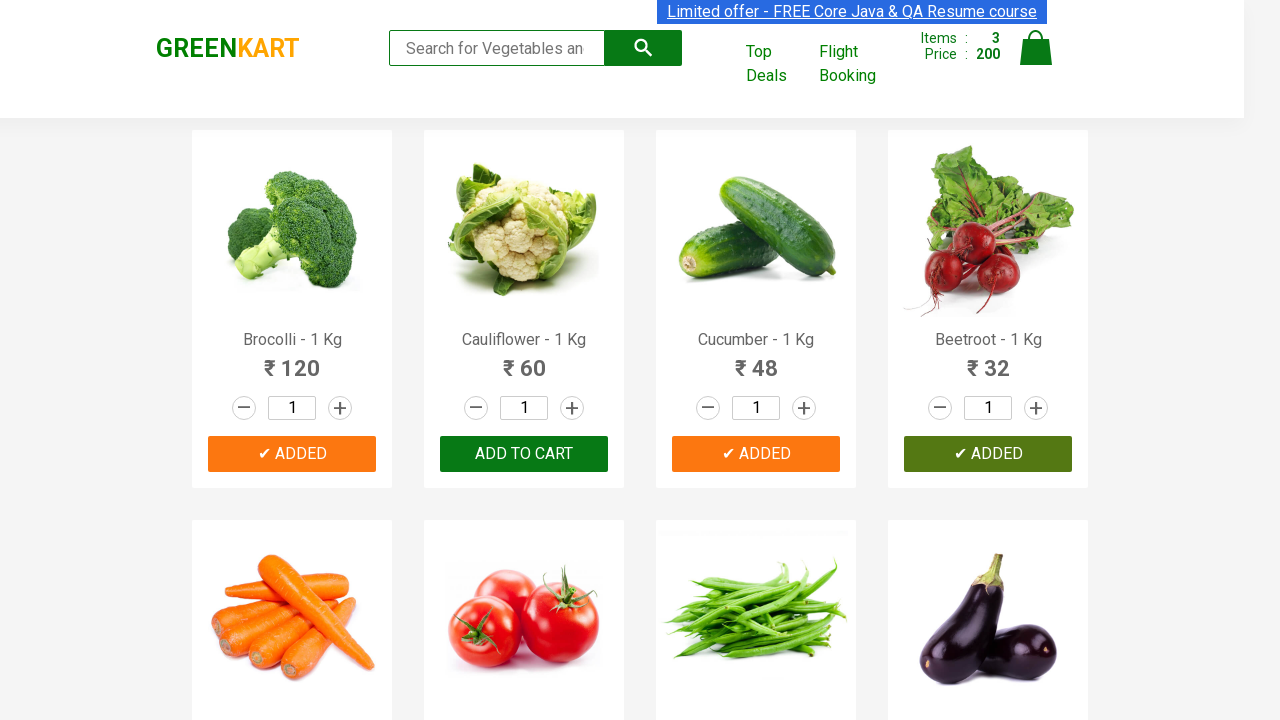

Clicked on cart icon to view cart at (1036, 48) on img[alt='Cart']
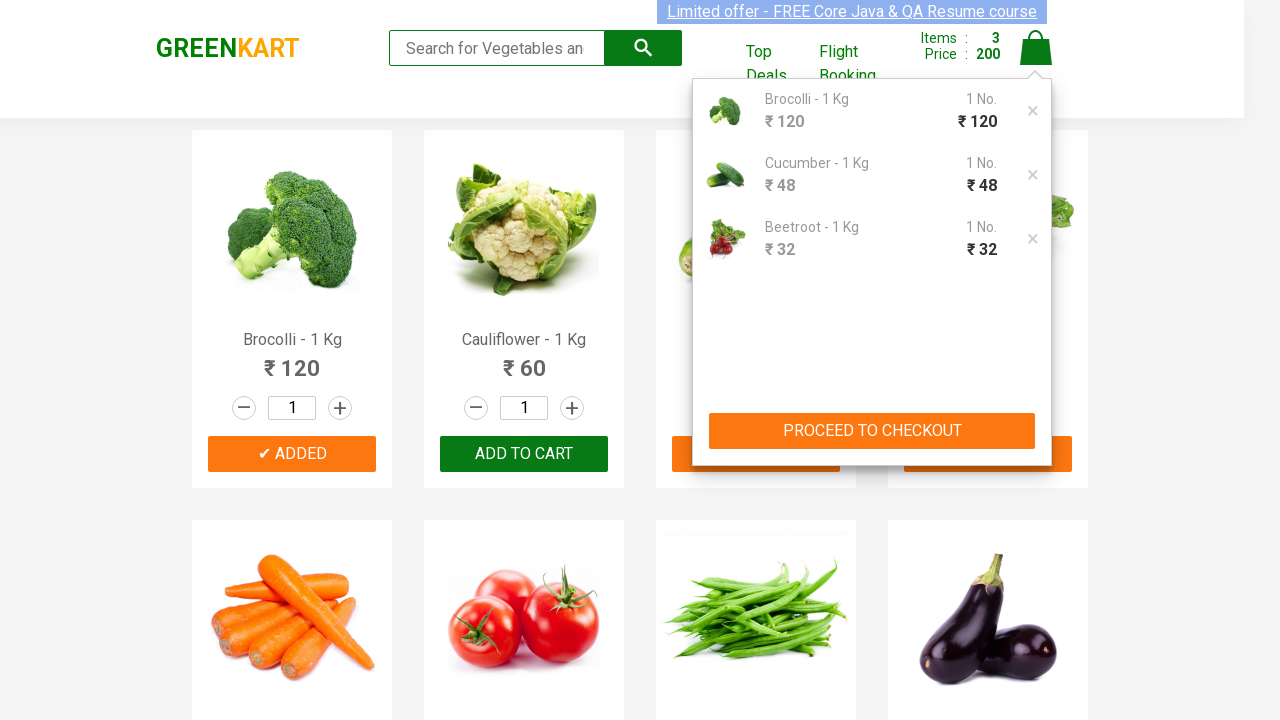

Clicked PROCEED TO CHECKOUT button at (872, 431) on xpath=//button[contains(text(),'PROCEED TO CHECKOUT')]
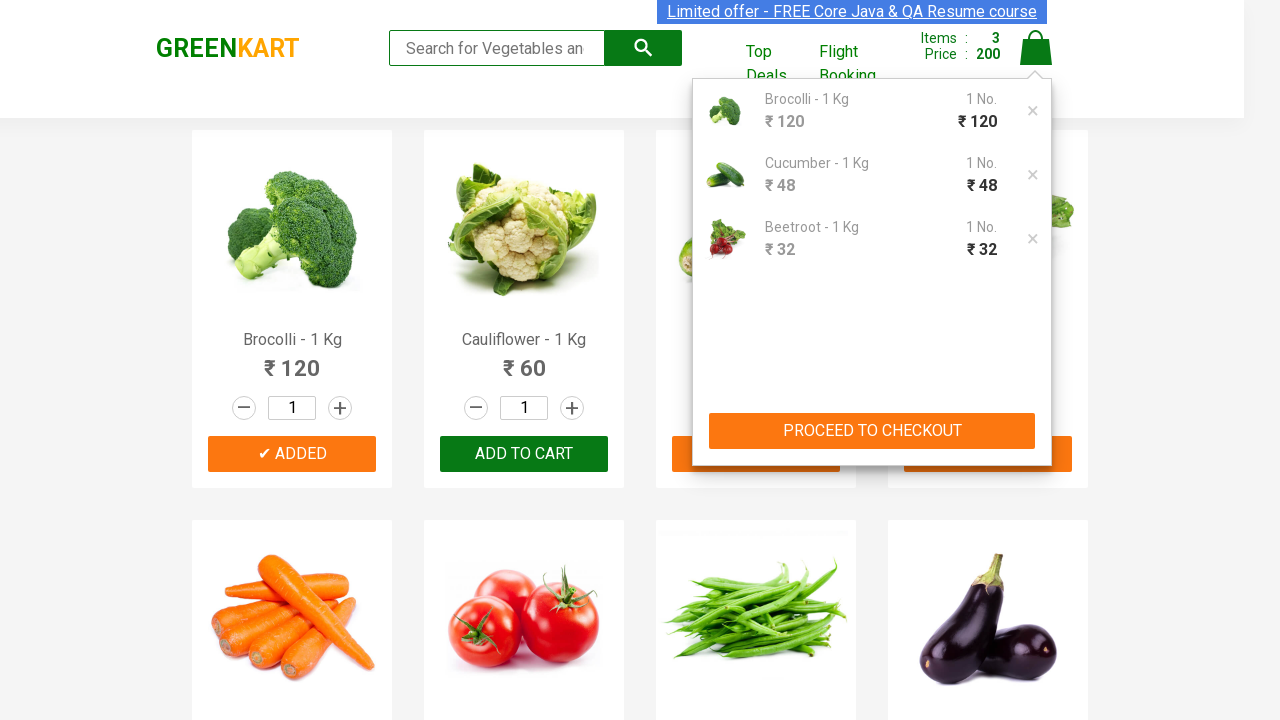

Waited for promo code input field to be visible
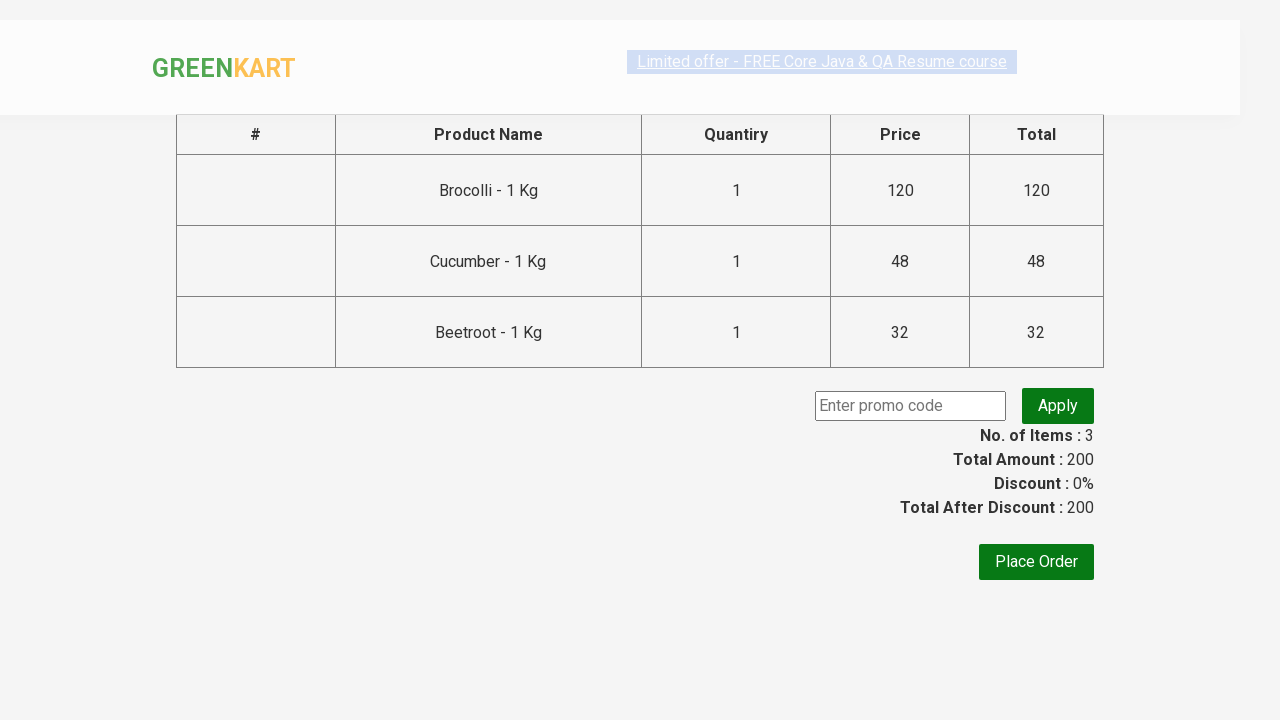

Entered promo code 'rahulshettyacademy' on input.promoCode
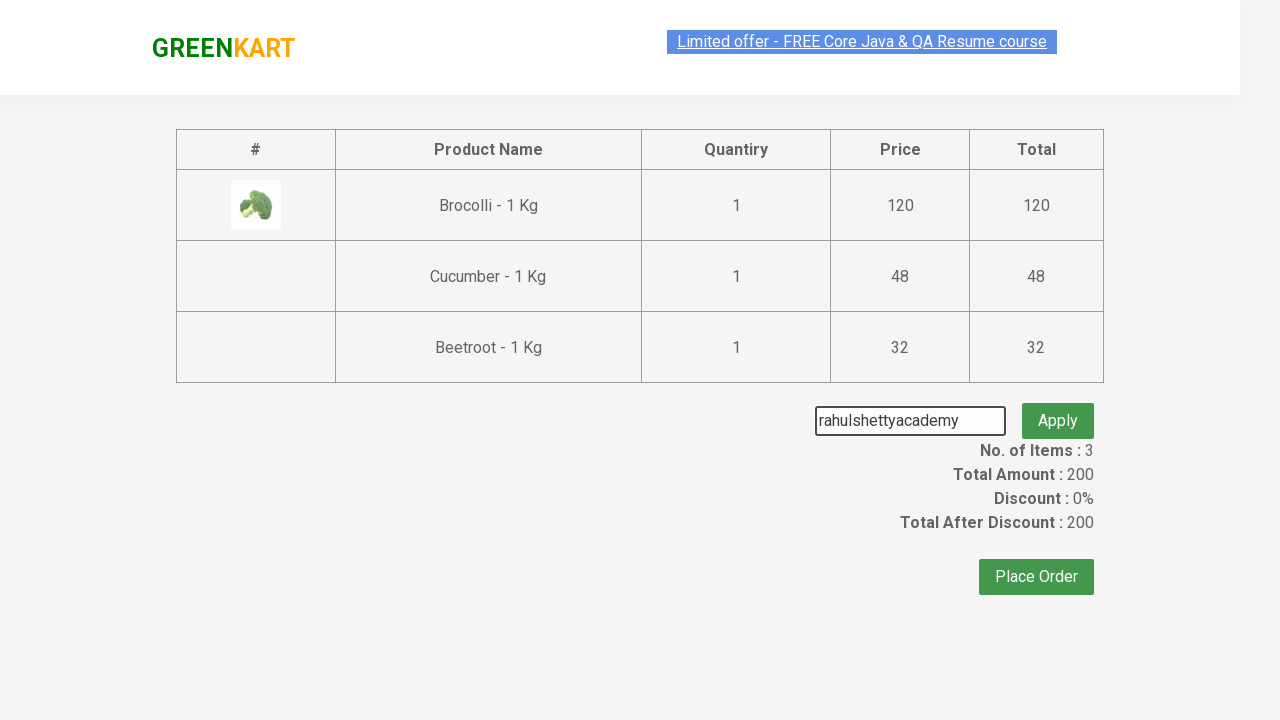

Clicked Apply promo button at (1058, 406) on button.promoBtn
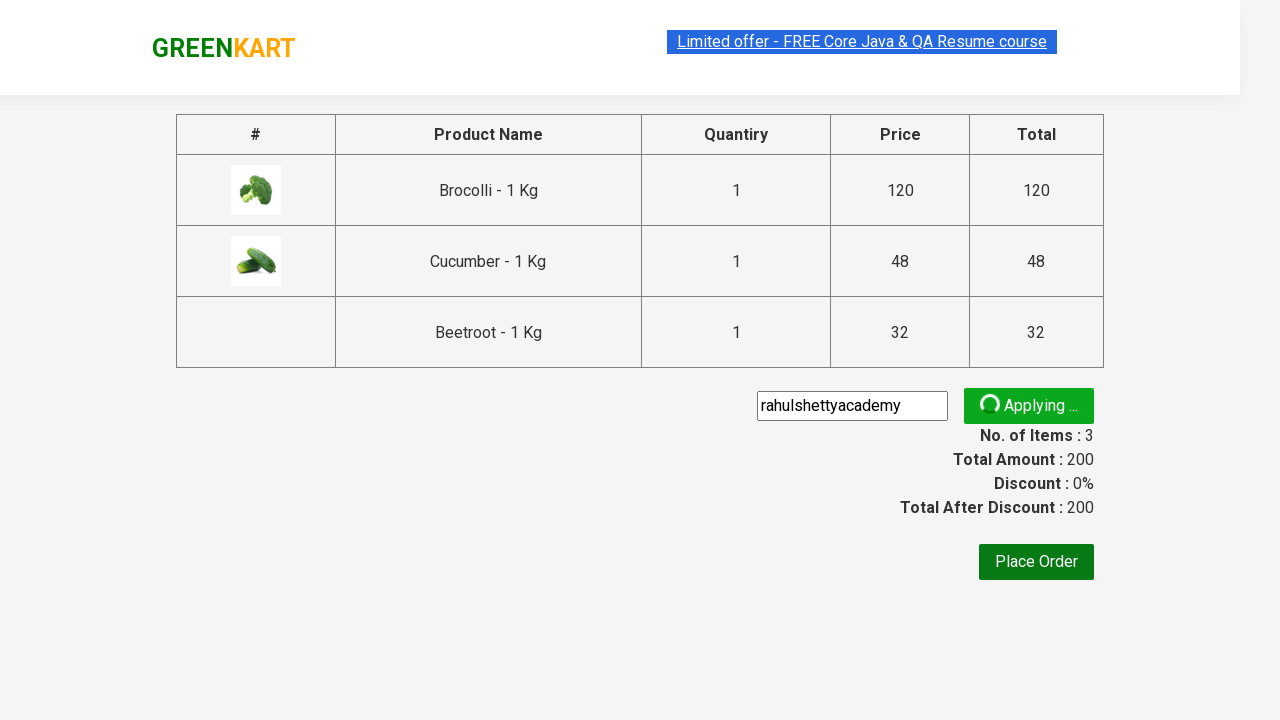

Promo code applied successfully and promo info displayed
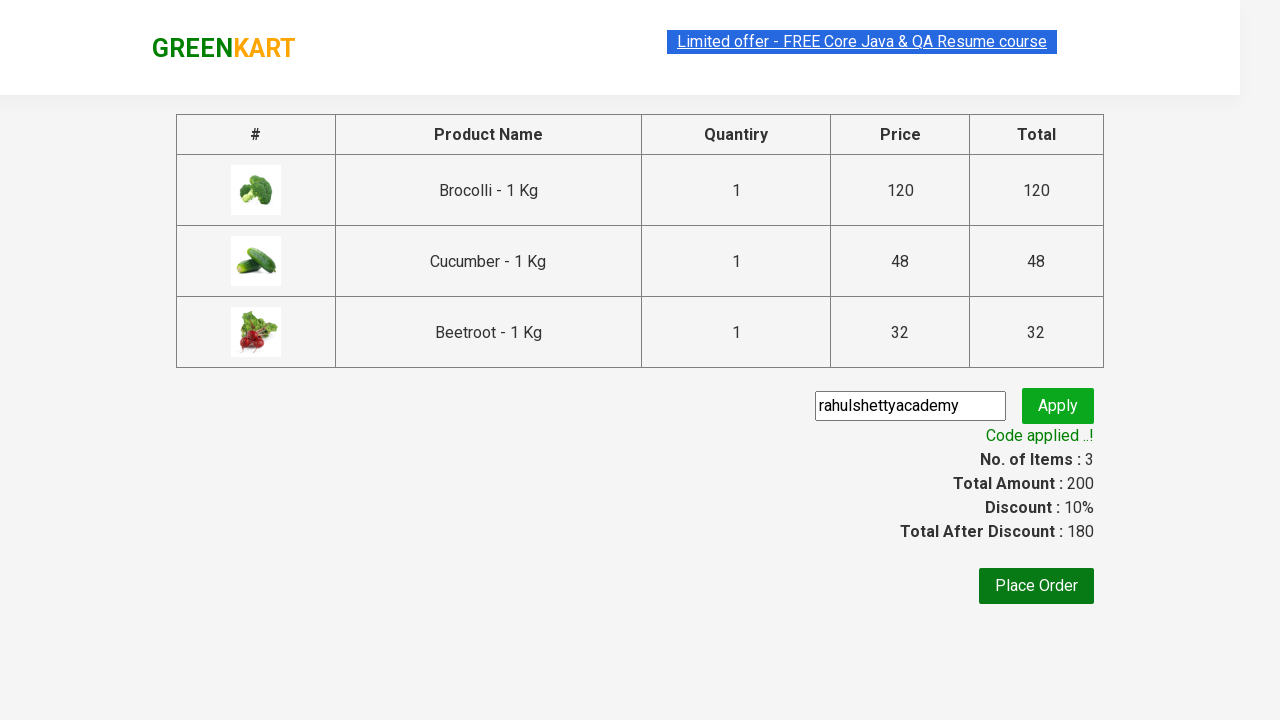

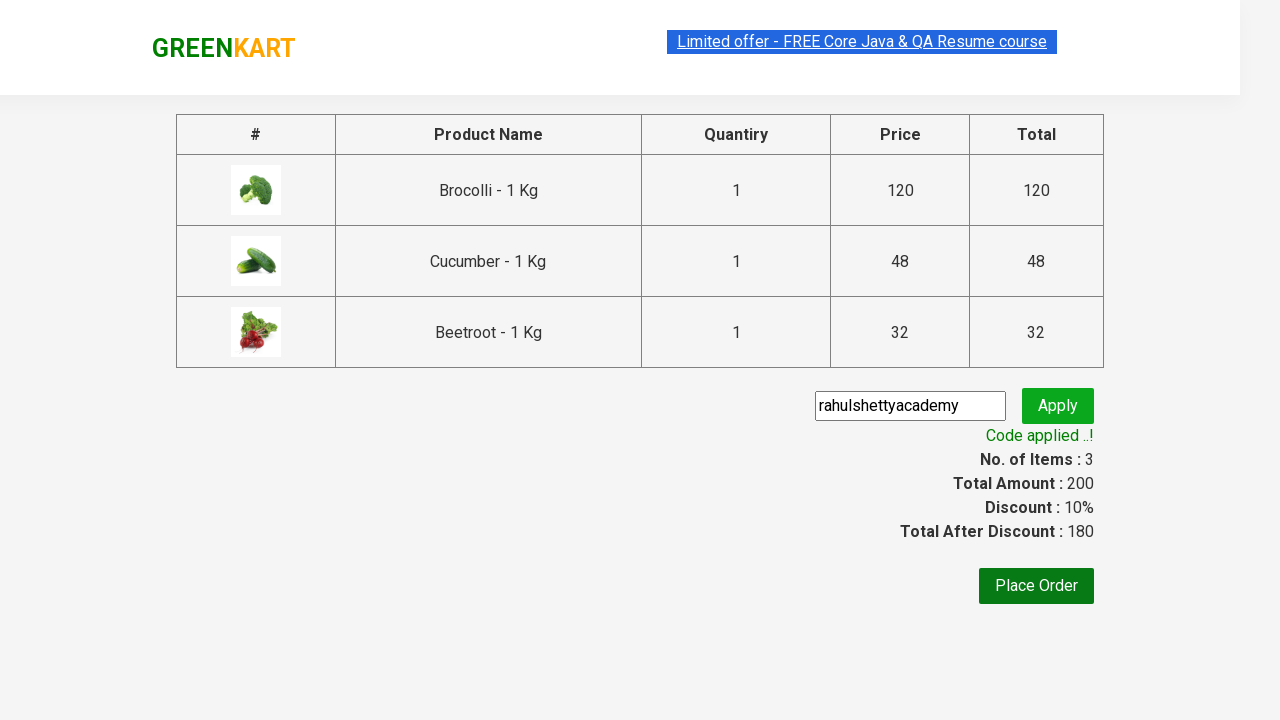